Tests opening the Open Account page through the bank manager interface

Starting URL: https://www.globalsqa.com/angularJs-protractor/BankingProject/#/login

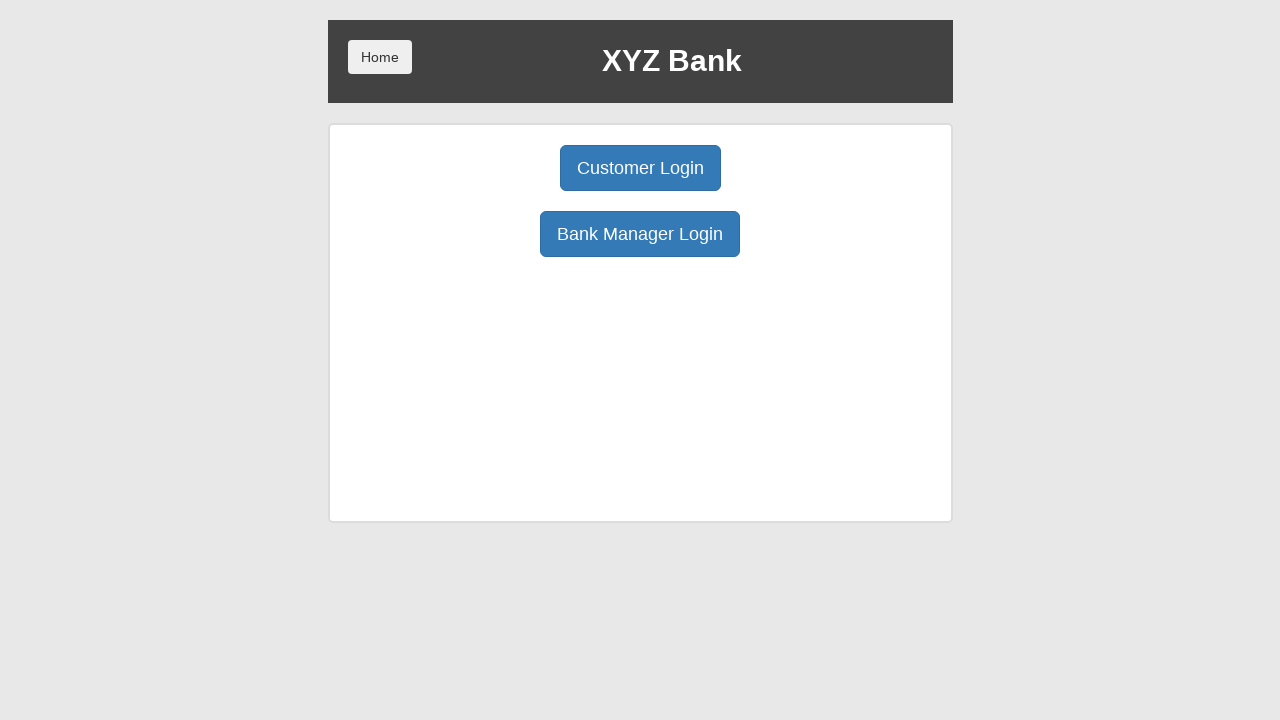

Clicked Bank Manager Login button at (640, 234) on button:has-text('Bank Manager Login')
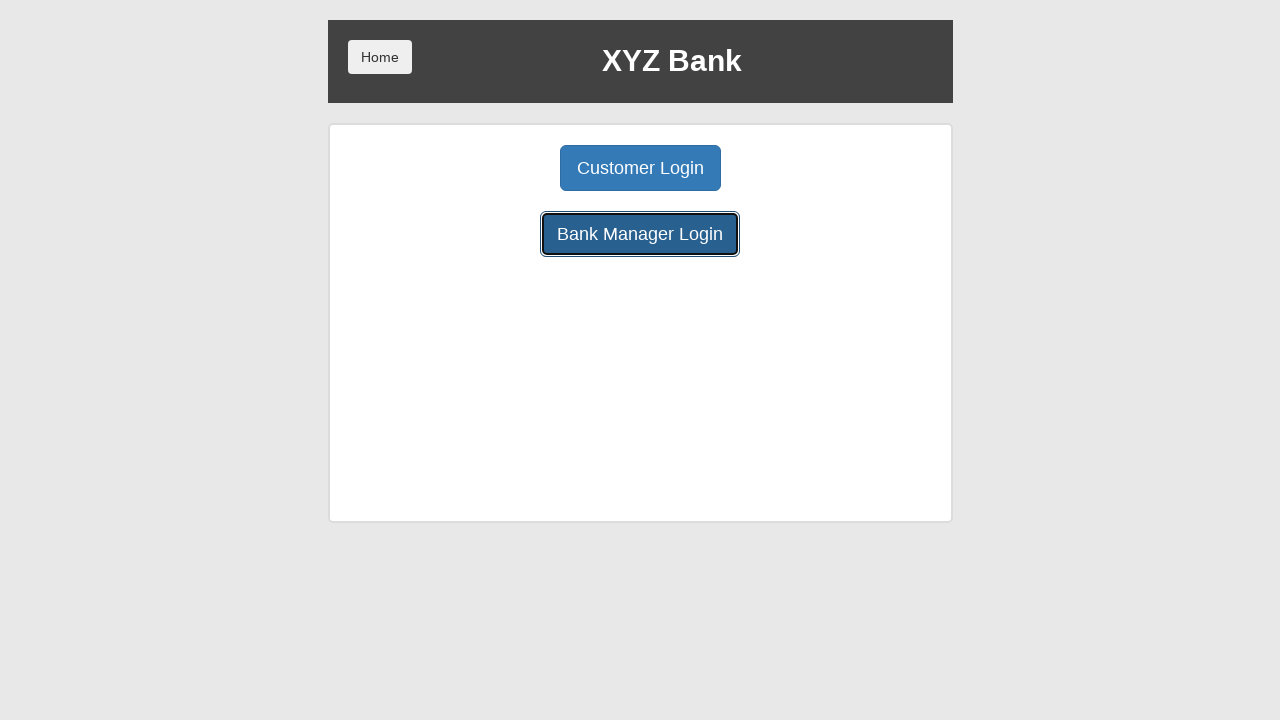

Clicked Open Account button at (654, 168) on button:has-text('Open Account')
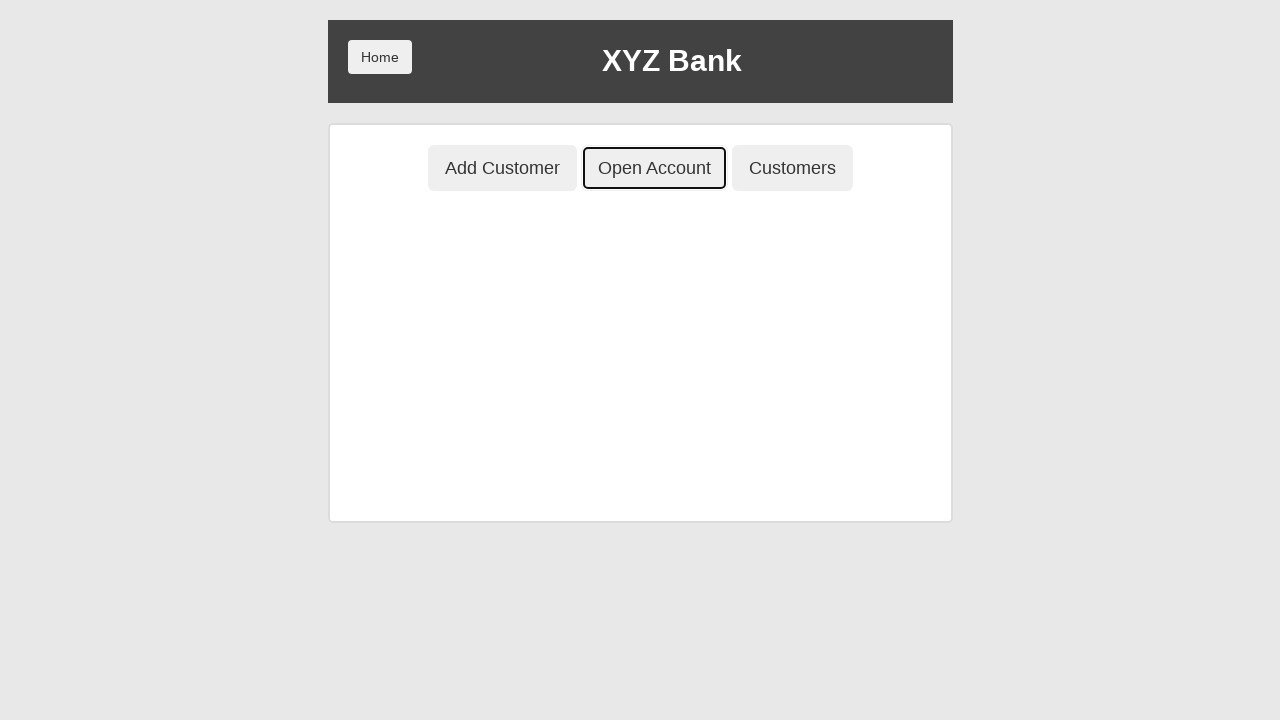

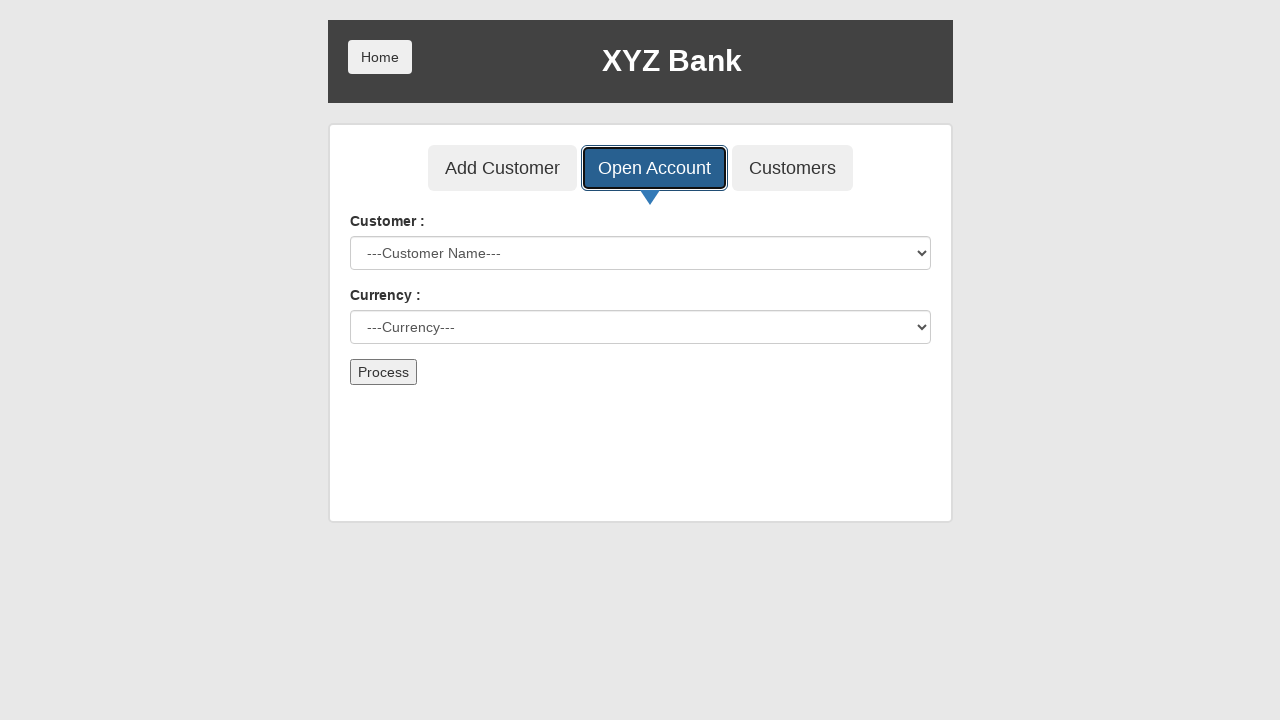